Tests the Pokémon Pokédex advanced search functionality by filtering for Fire type Pokémon in the Kanto region, then clicking on Charmander to view its details.

Starting URL: https://sg.portal-pokemon.com/play/pokedex

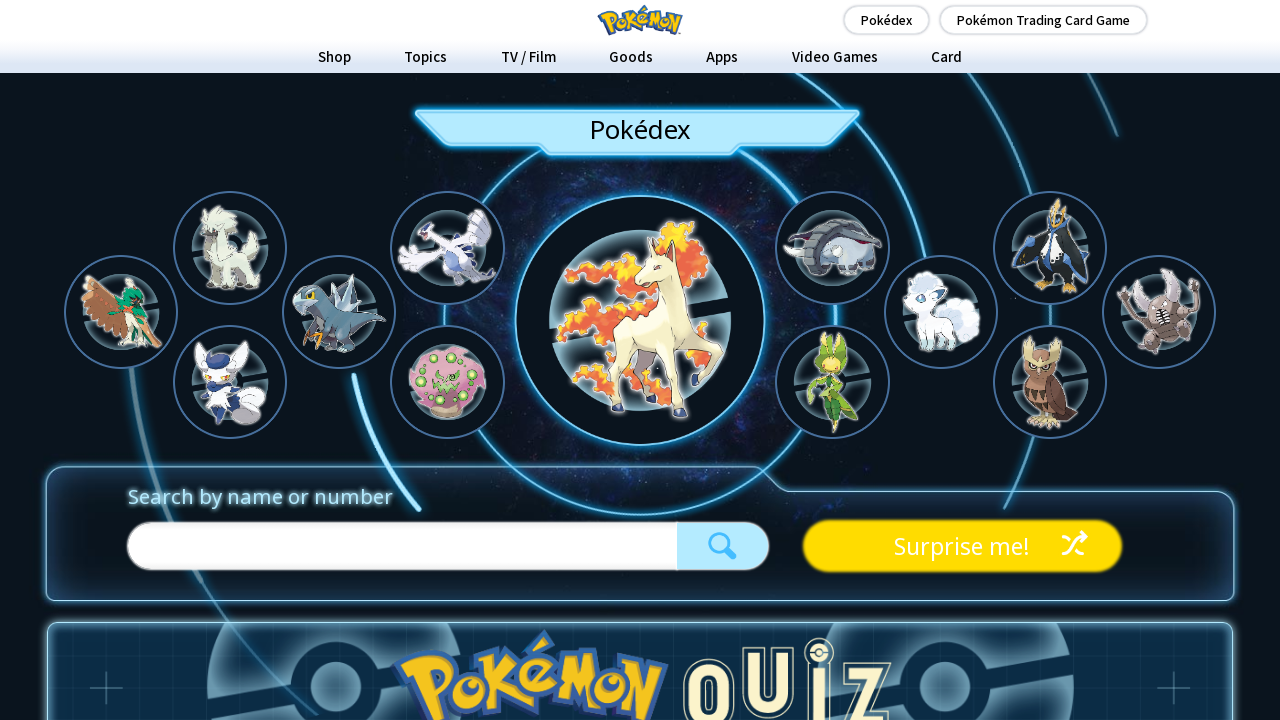

Clicked 'Show Advanced Search' button at (640, 361) on text=Show Advanced Search
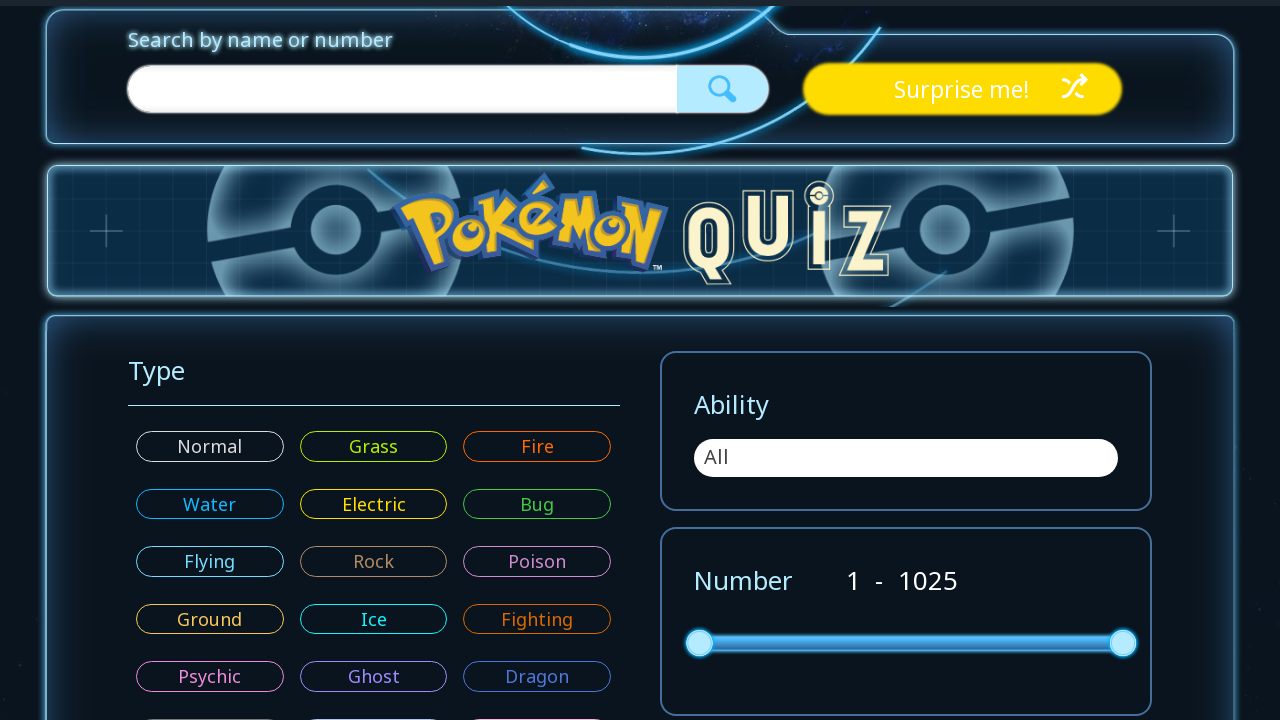

Selected Fire type filter at (537, 139) on .pokemon-advance-search__type--fire
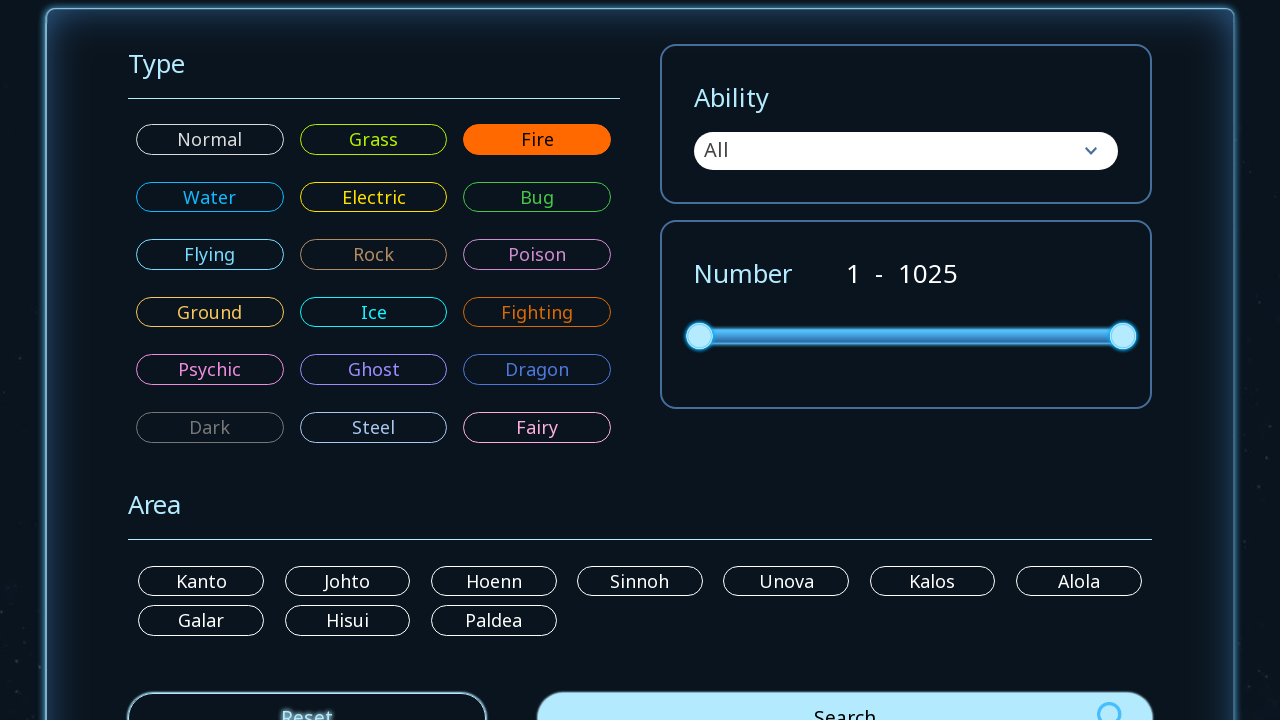

Selected Kanto region filter at (201, 581) on label[for="pokemon_region_kanto"]
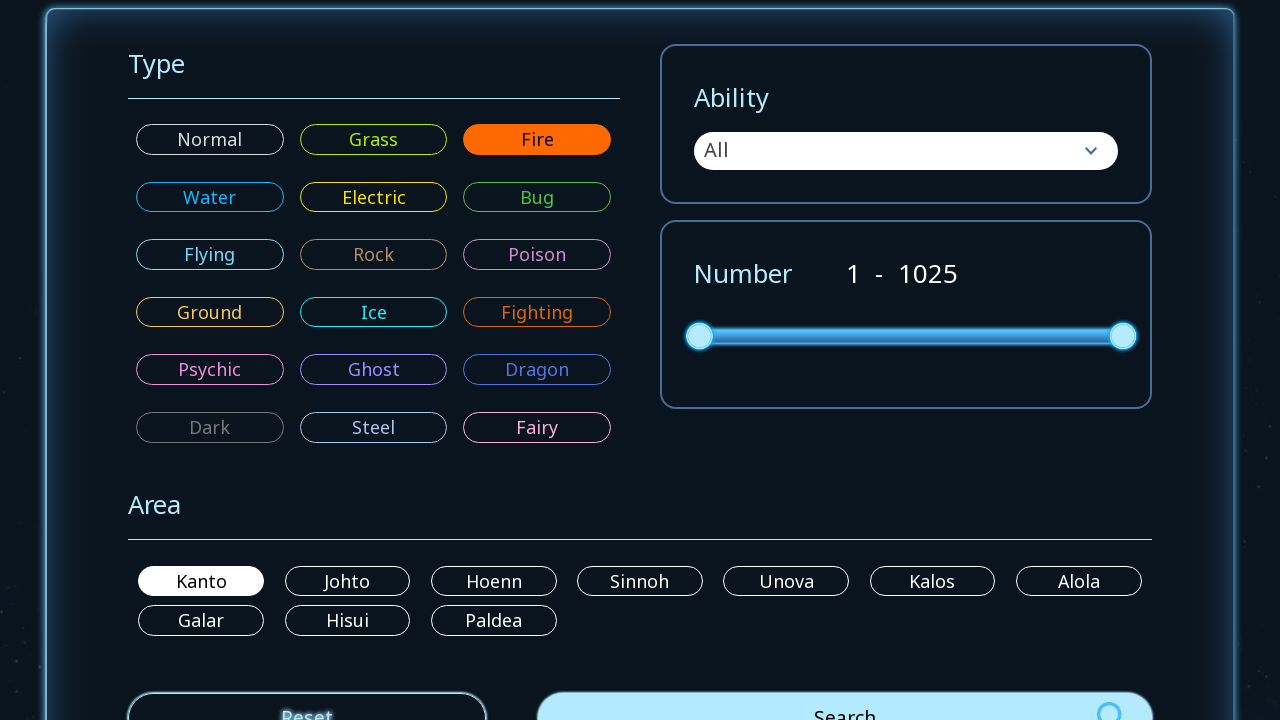

Clicked Search button to apply filters at (845, 695) on .pokemon-advance-search__buttons--search
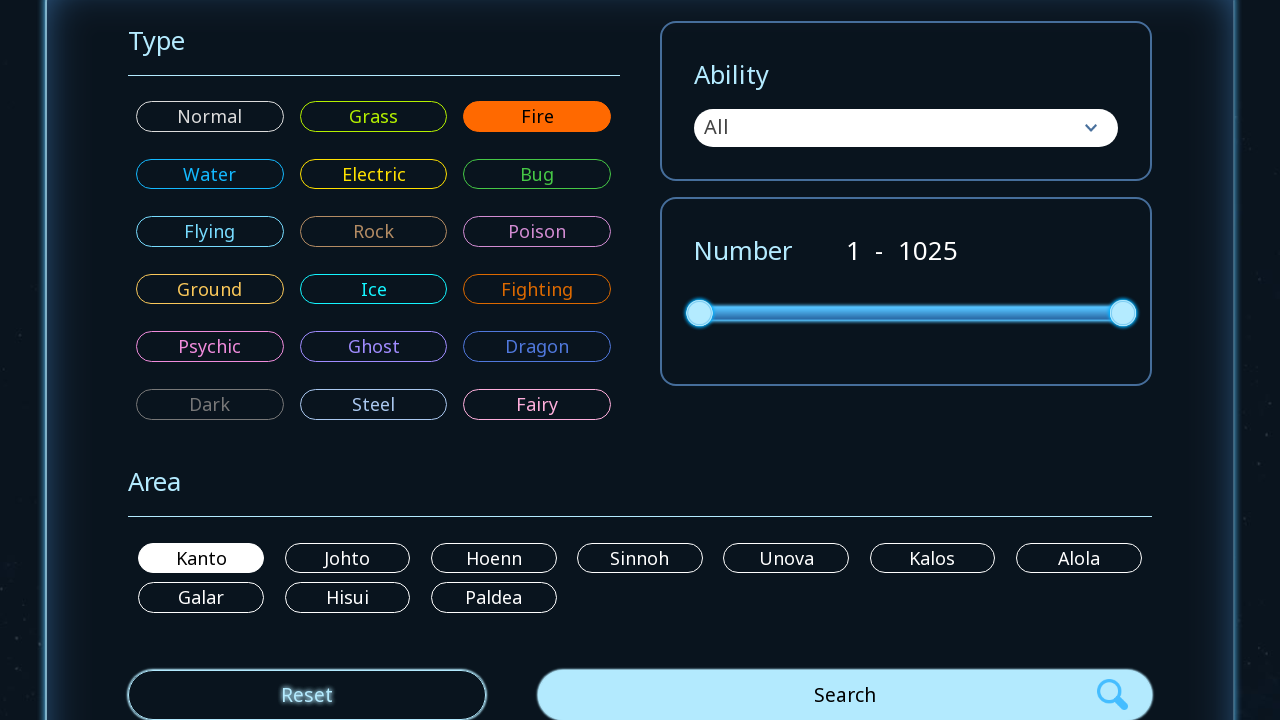

Waited for search results to load
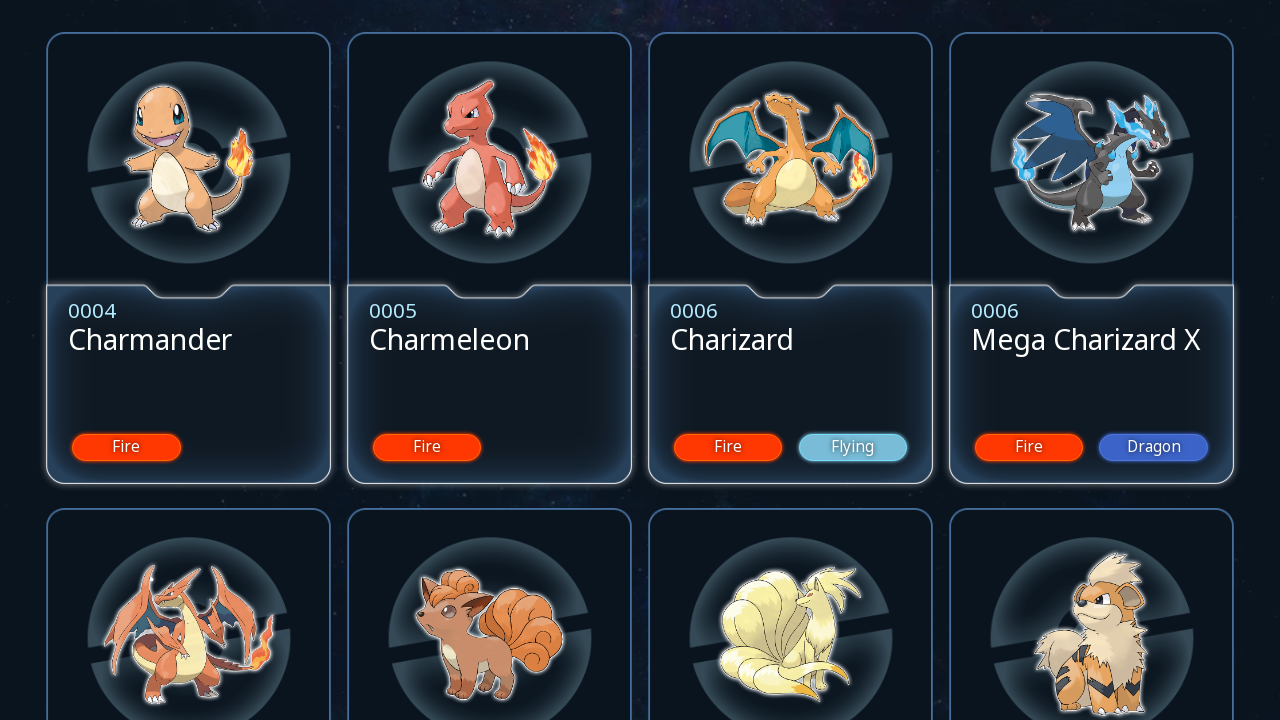

Clicked on Charmander image to view details at (189, 159) on img[src="/play/resources/pokedex/img/pm/d0ee81f16175c97770192fb691fdda8da1f4f349
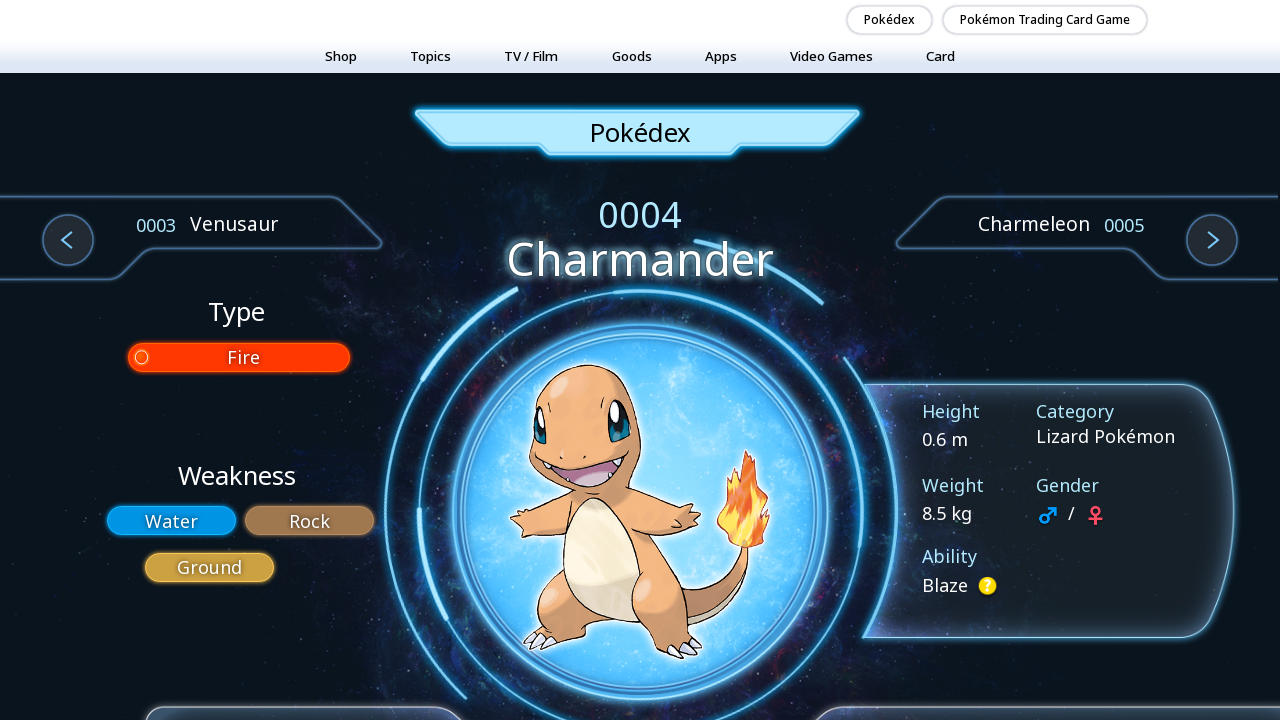

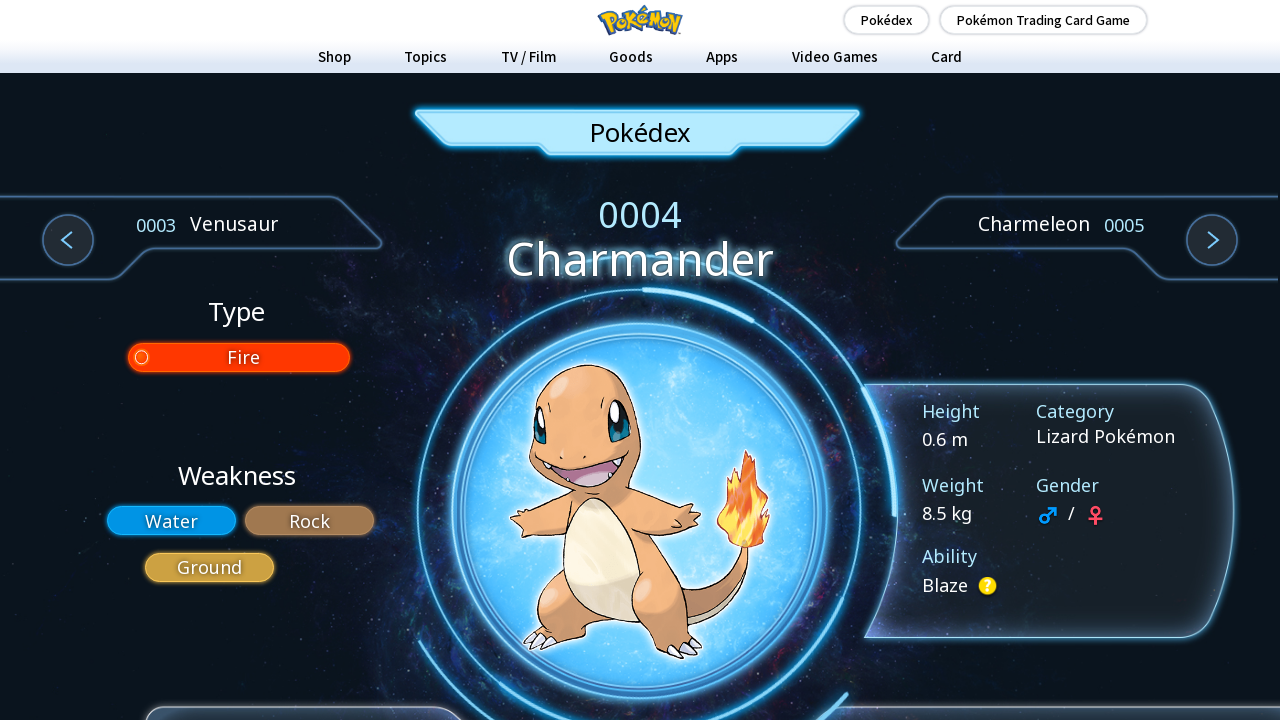